Tests link navigation in footer section by opening each link in the first column in new tabs and verifying the page titles

Starting URL: https://rahulshettyacademy.com/AutomationPractice/

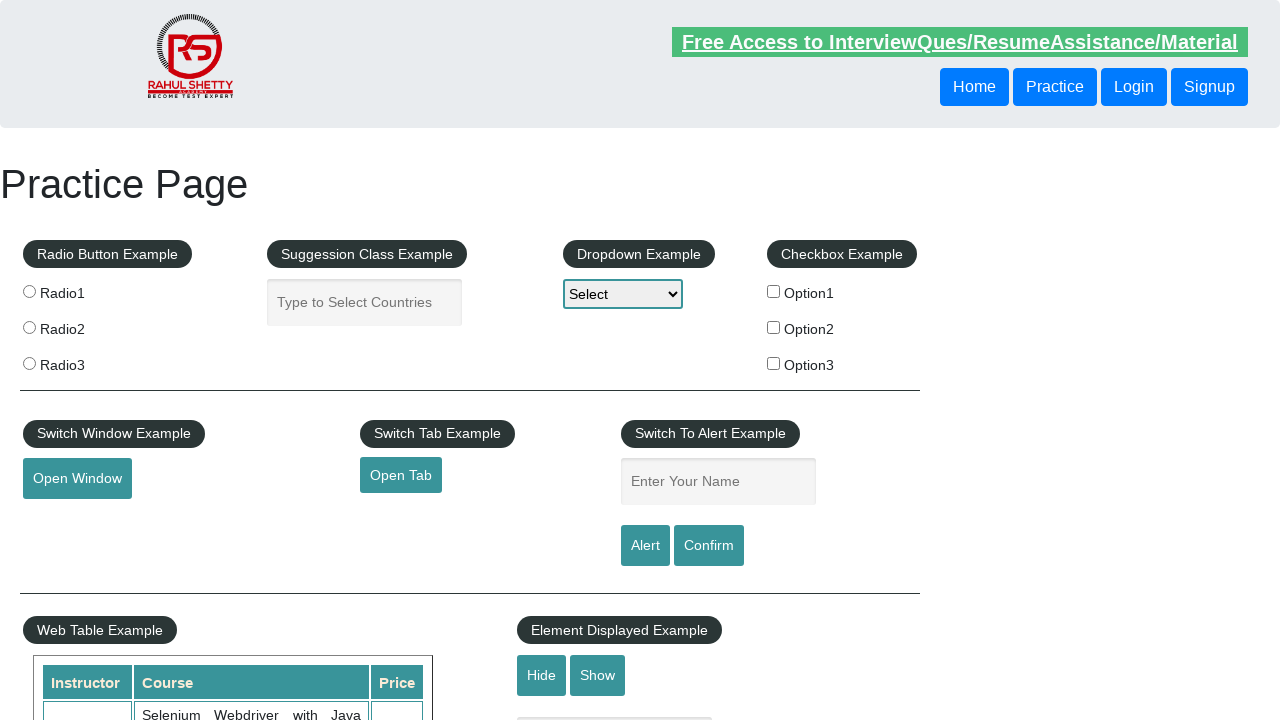

Located footer section with ID 'gf-BIG'
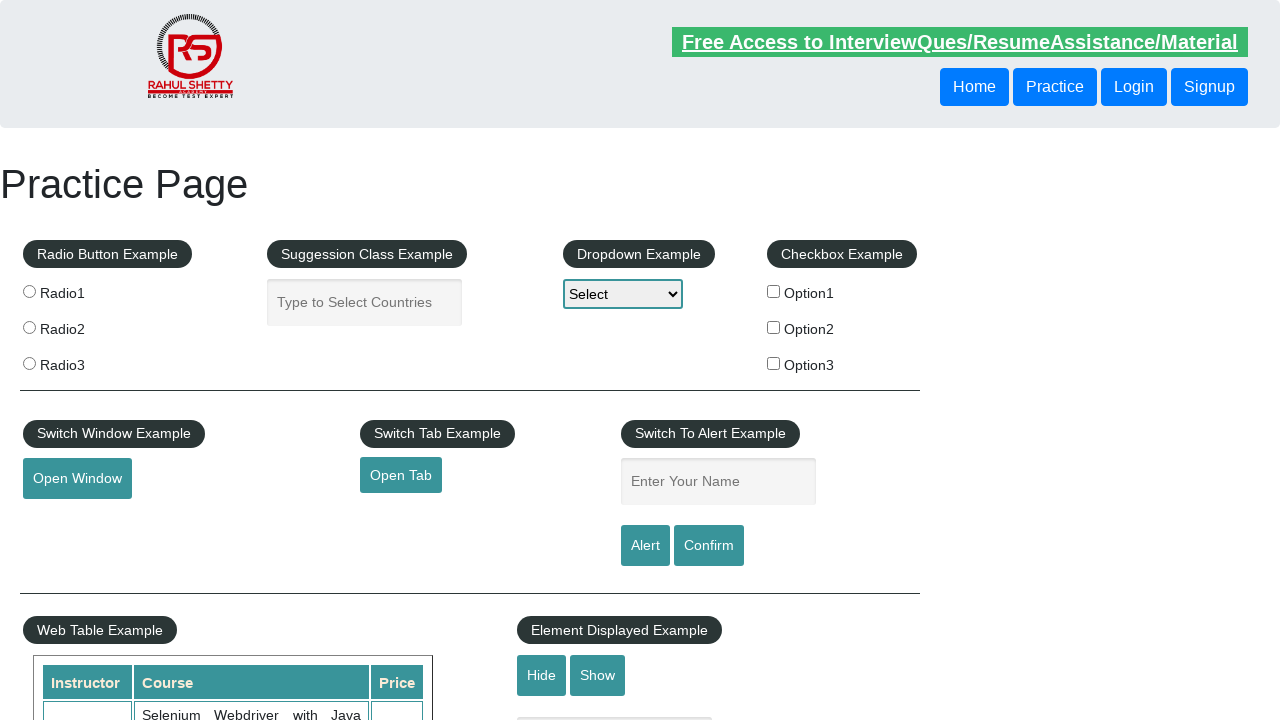

Located first column in footer table
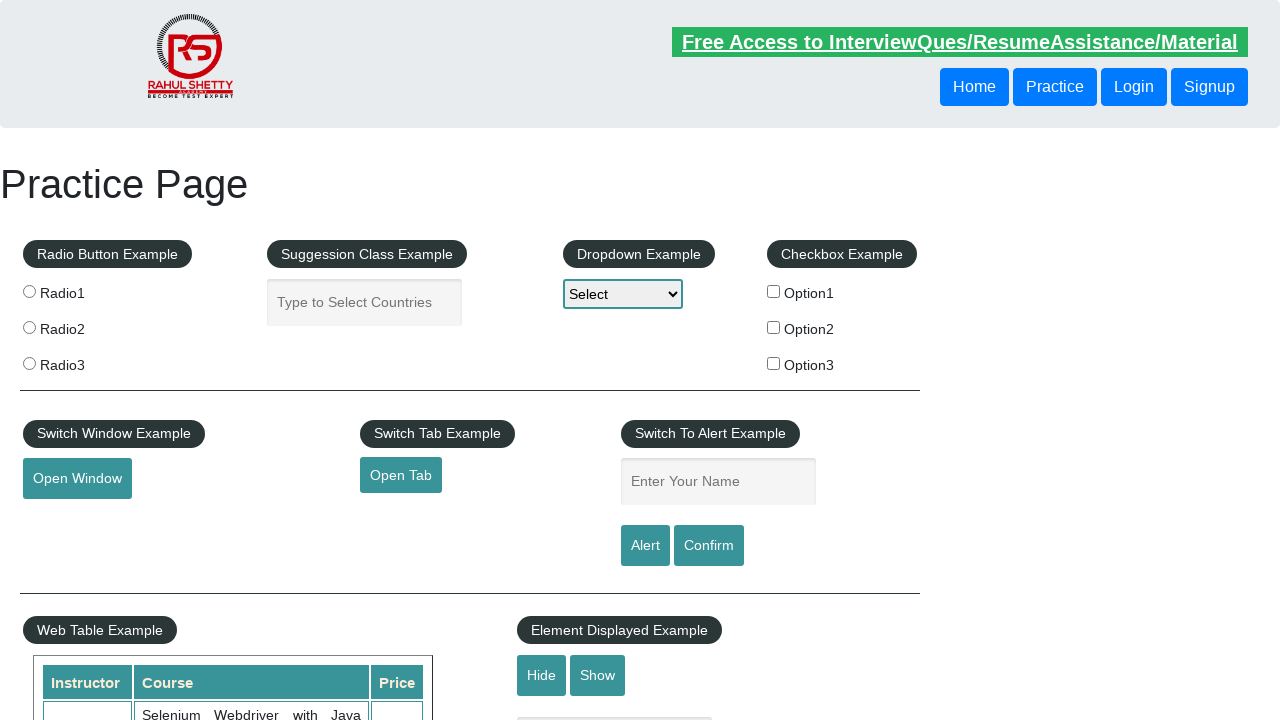

Located all links in first footer column
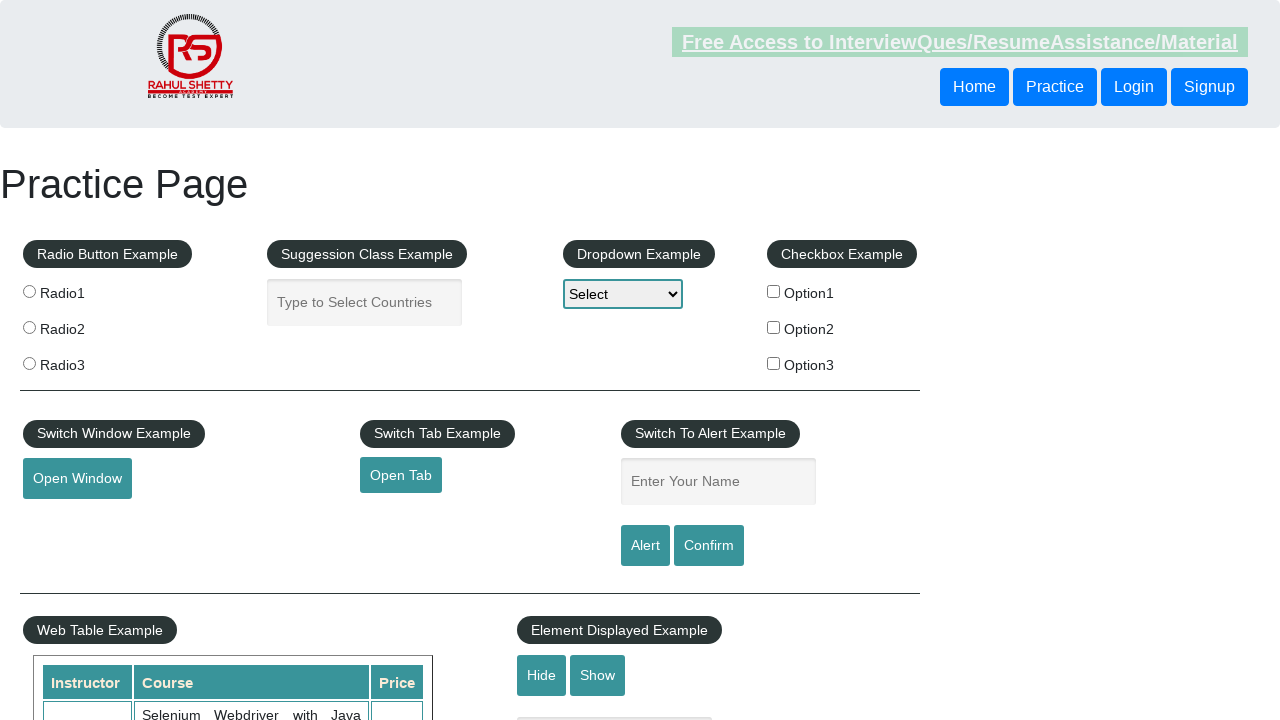

Counted 5 links in first footer column
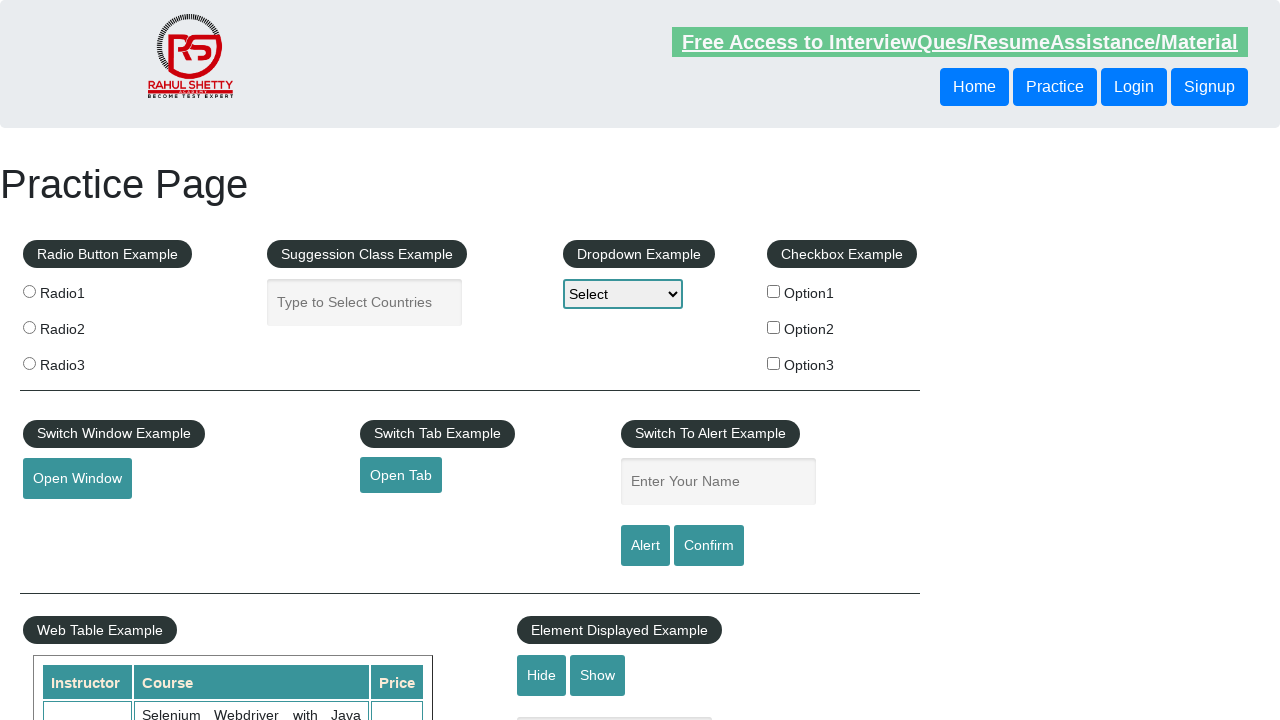

Stored browser context for tab management
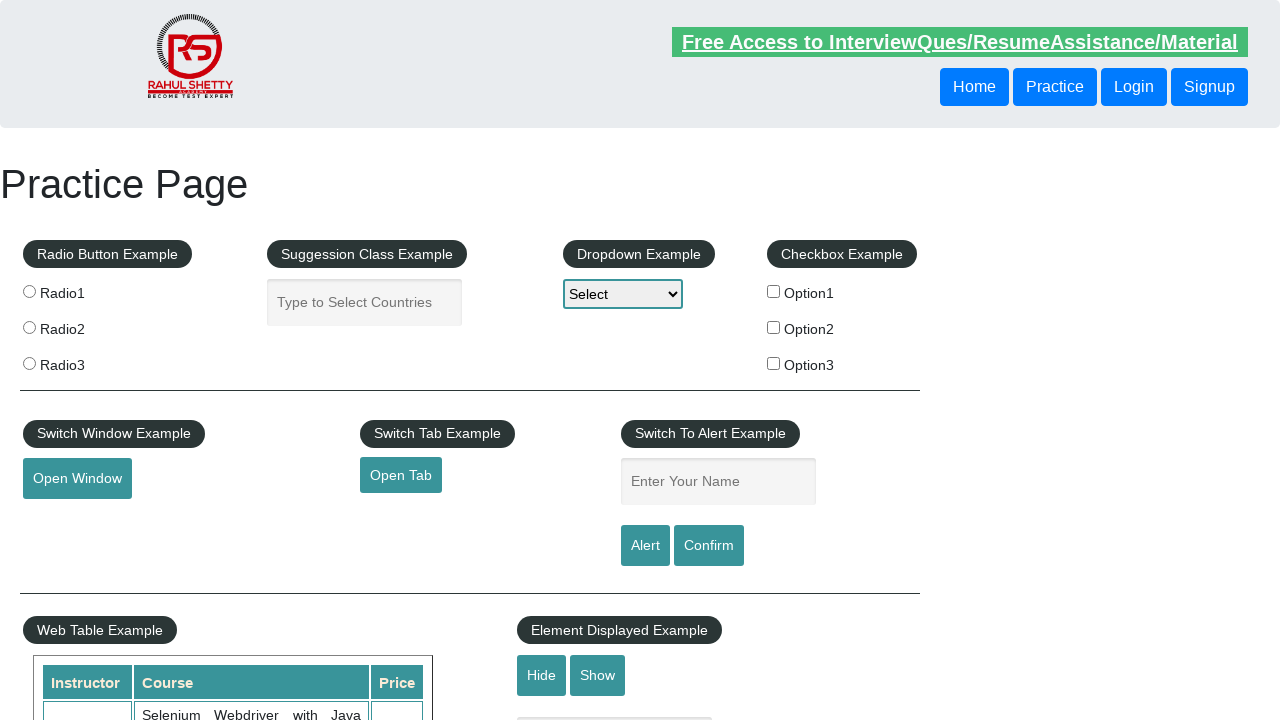

Ctrl+clicked link 1 to open in new tab at (157, 482) on #gf-BIG >> xpath=//table/tbody/tr/td[1]/ul >> a >> nth=0
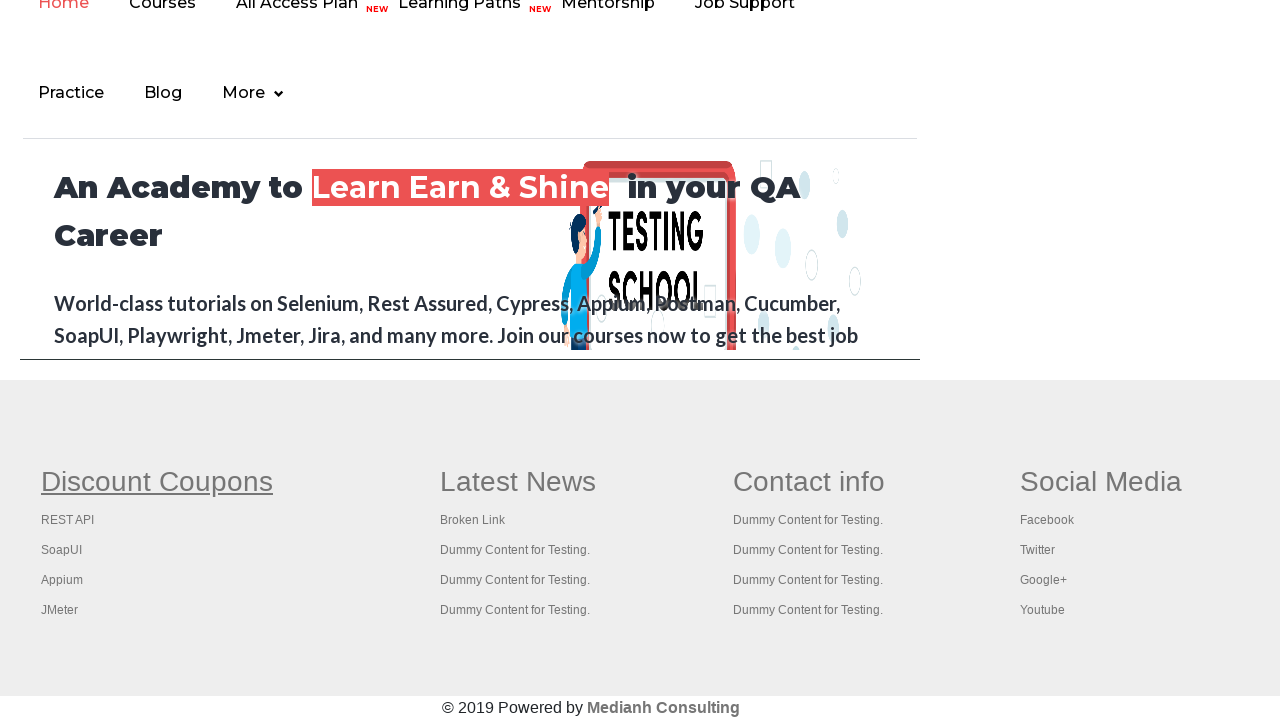

Ctrl+clicked link 2 to open in new tab at (68, 520) on #gf-BIG >> xpath=//table/tbody/tr/td[1]/ul >> a >> nth=1
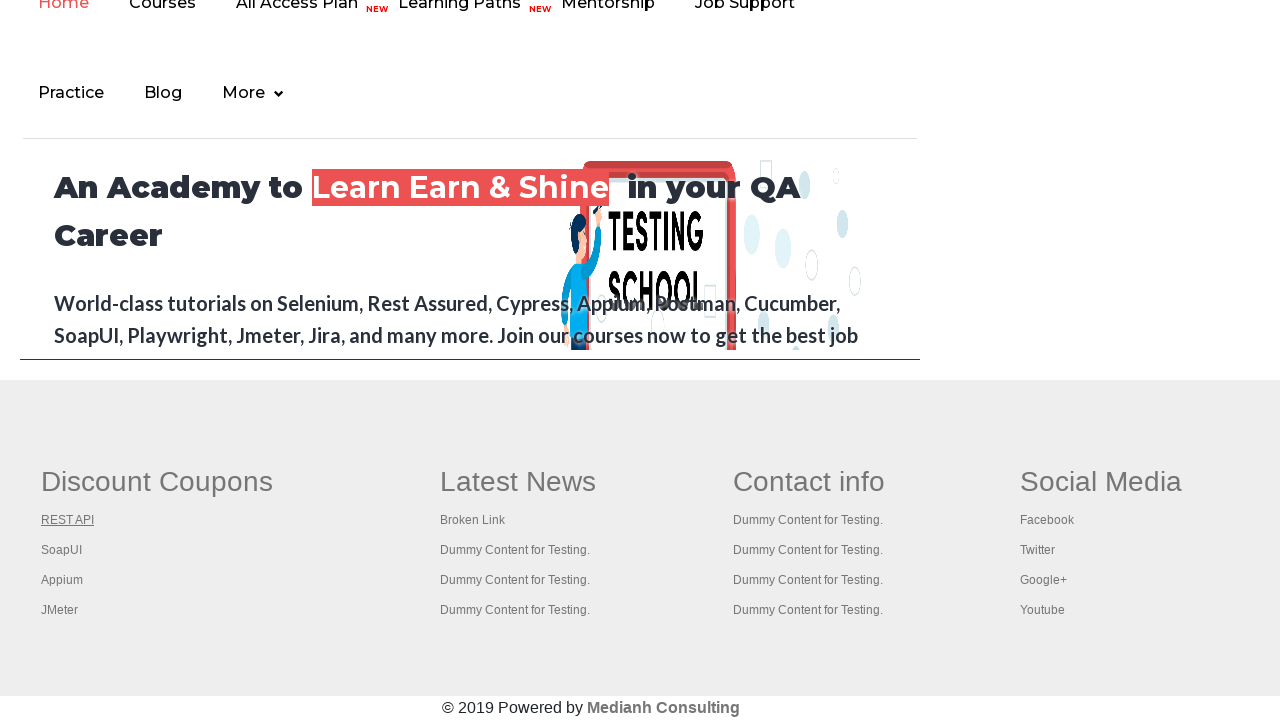

Ctrl+clicked link 3 to open in new tab at (62, 550) on #gf-BIG >> xpath=//table/tbody/tr/td[1]/ul >> a >> nth=2
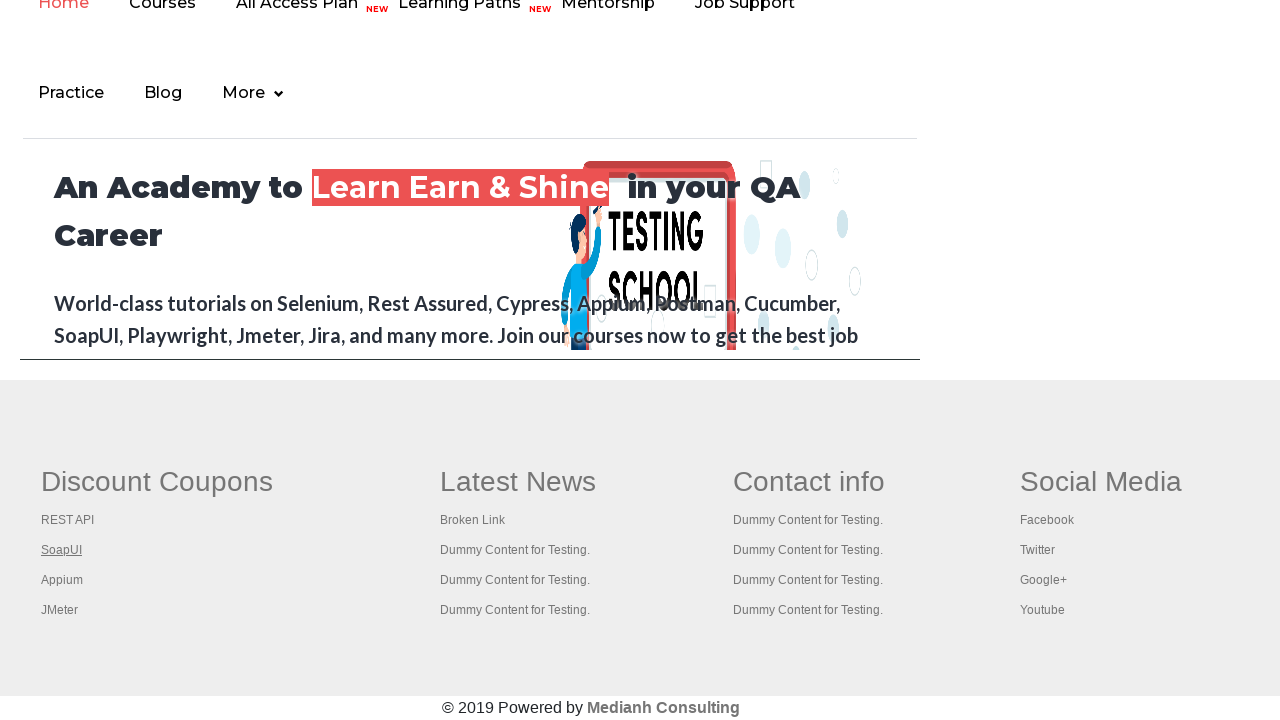

Ctrl+clicked link 4 to open in new tab at (62, 580) on #gf-BIG >> xpath=//table/tbody/tr/td[1]/ul >> a >> nth=3
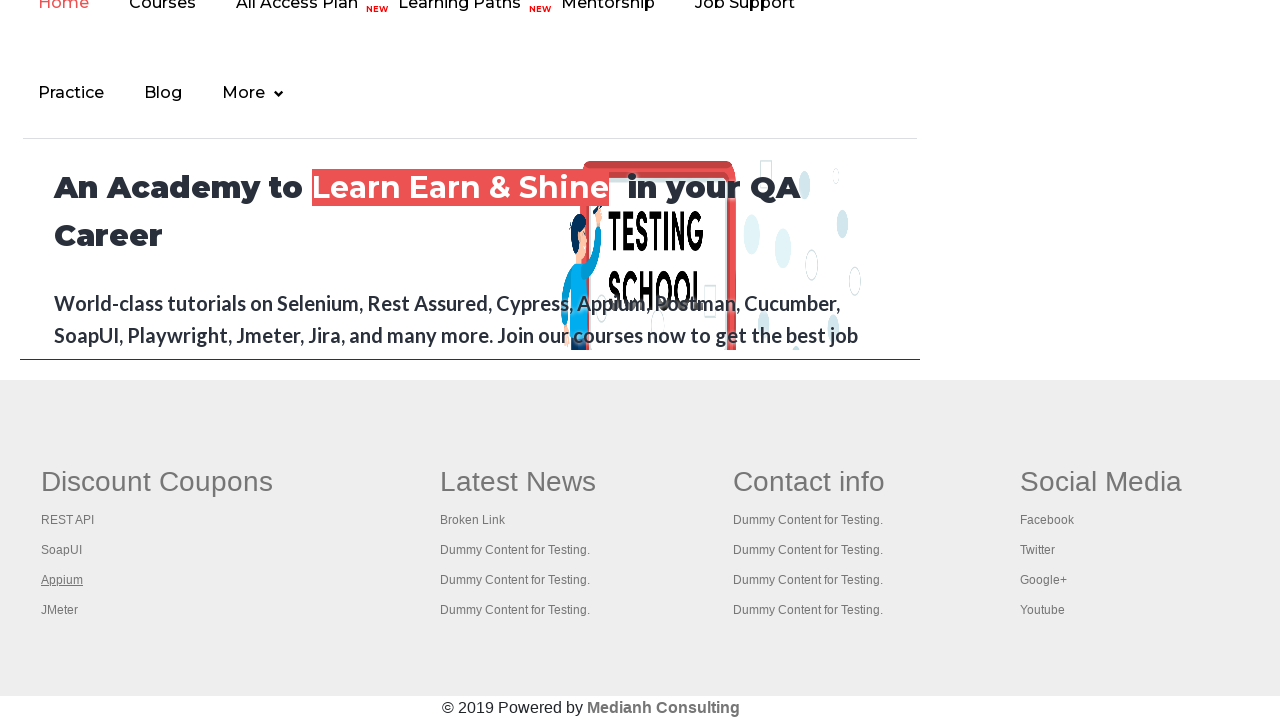

Ctrl+clicked link 5 to open in new tab at (60, 610) on #gf-BIG >> xpath=//table/tbody/tr/td[1]/ul >> a >> nth=4
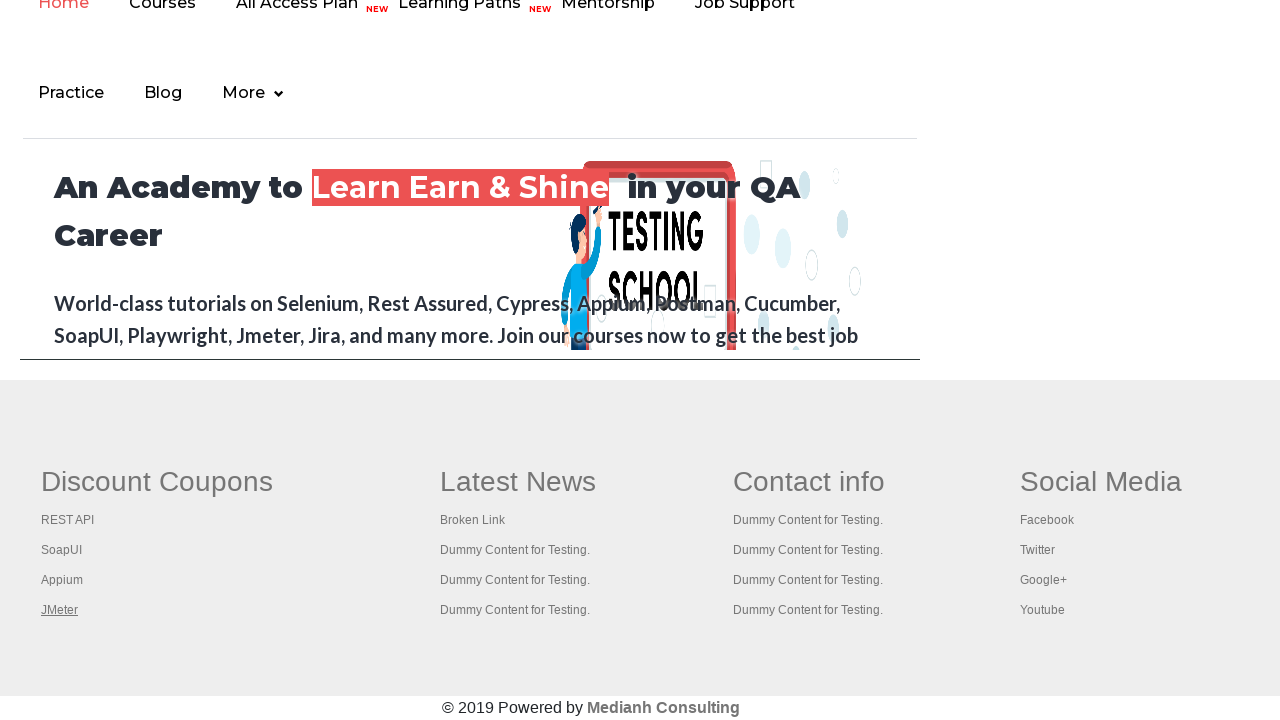

Retrieved all open tabs (total: 6)
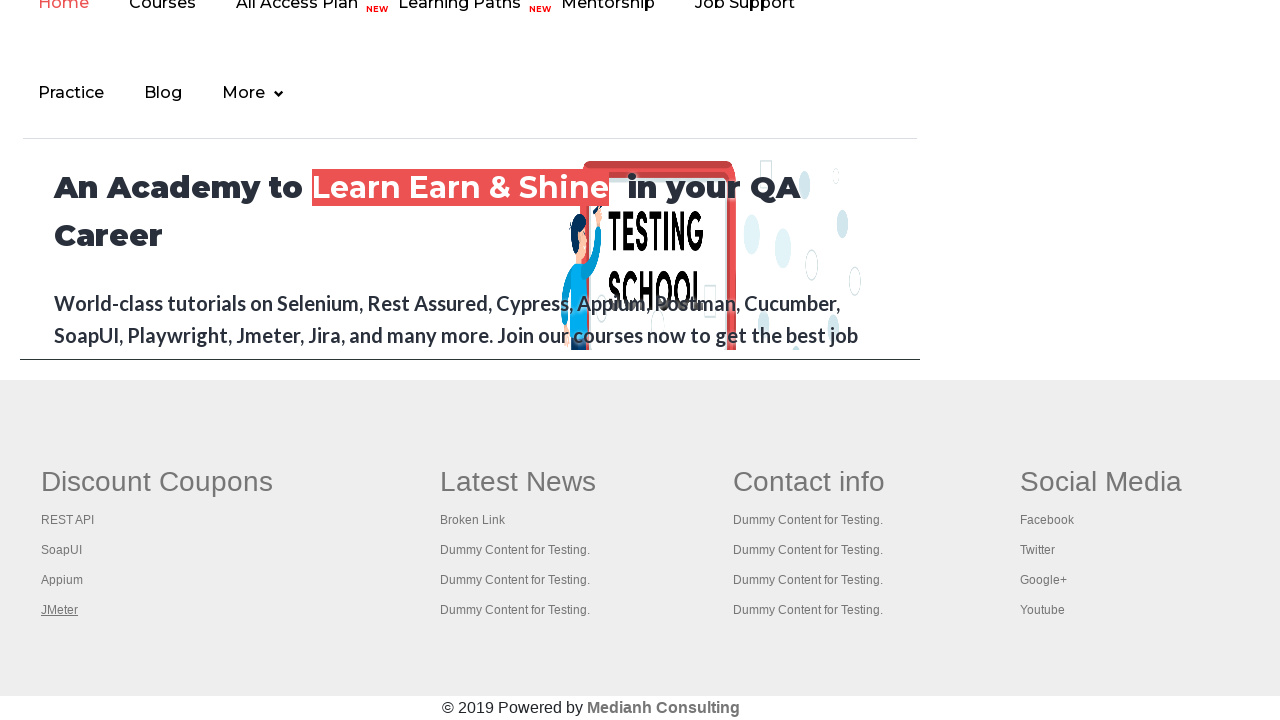

Switched focus to a tab
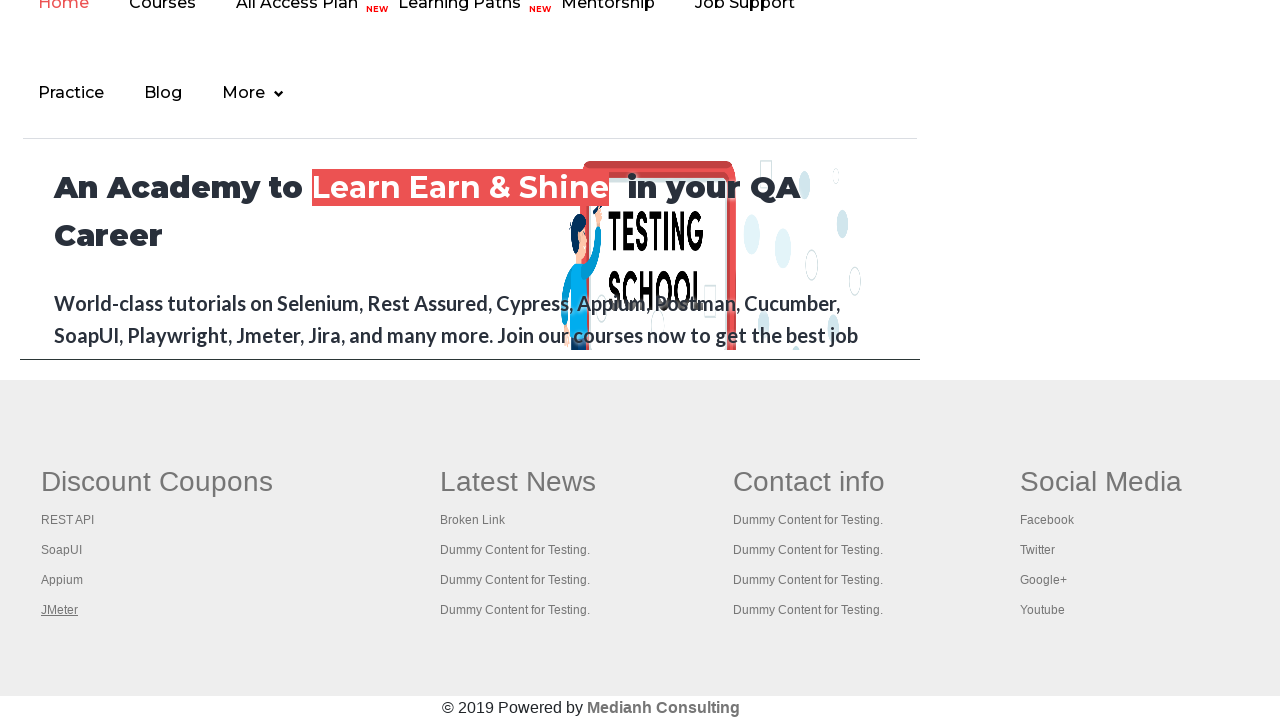

Waited for tab page to load (domcontentloaded state)
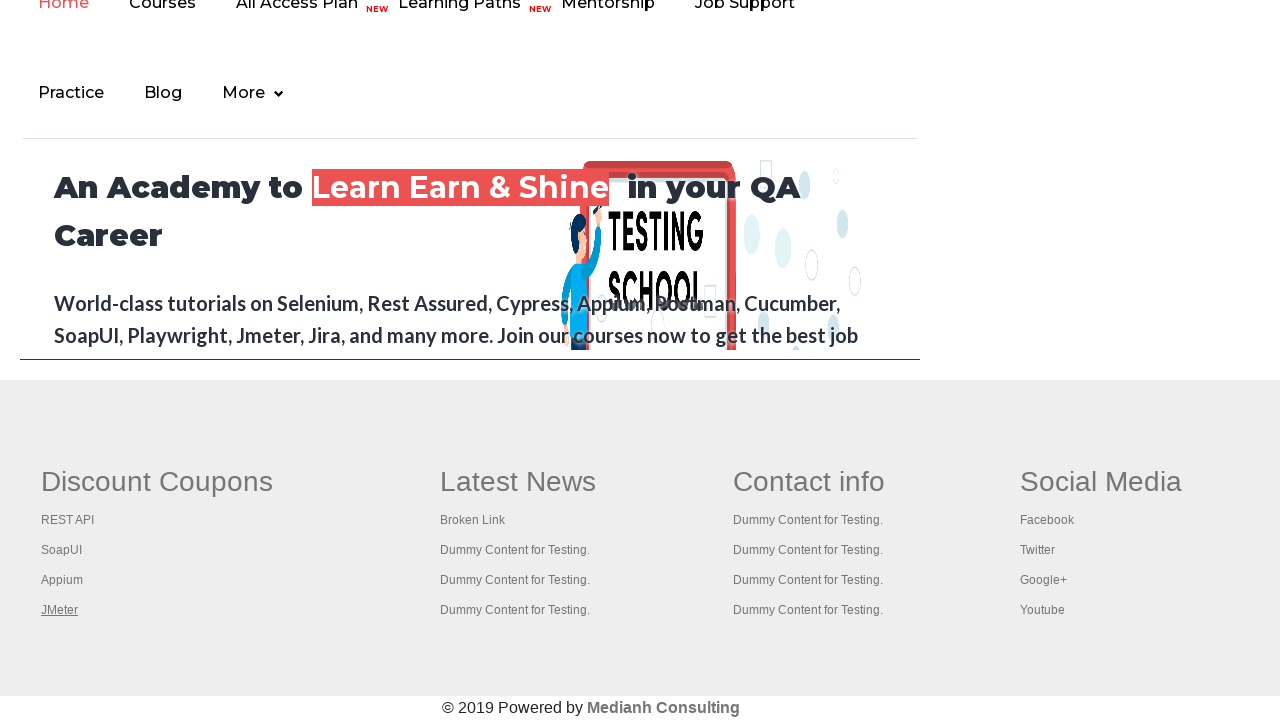

Retrieved page title: 'Practice Page'
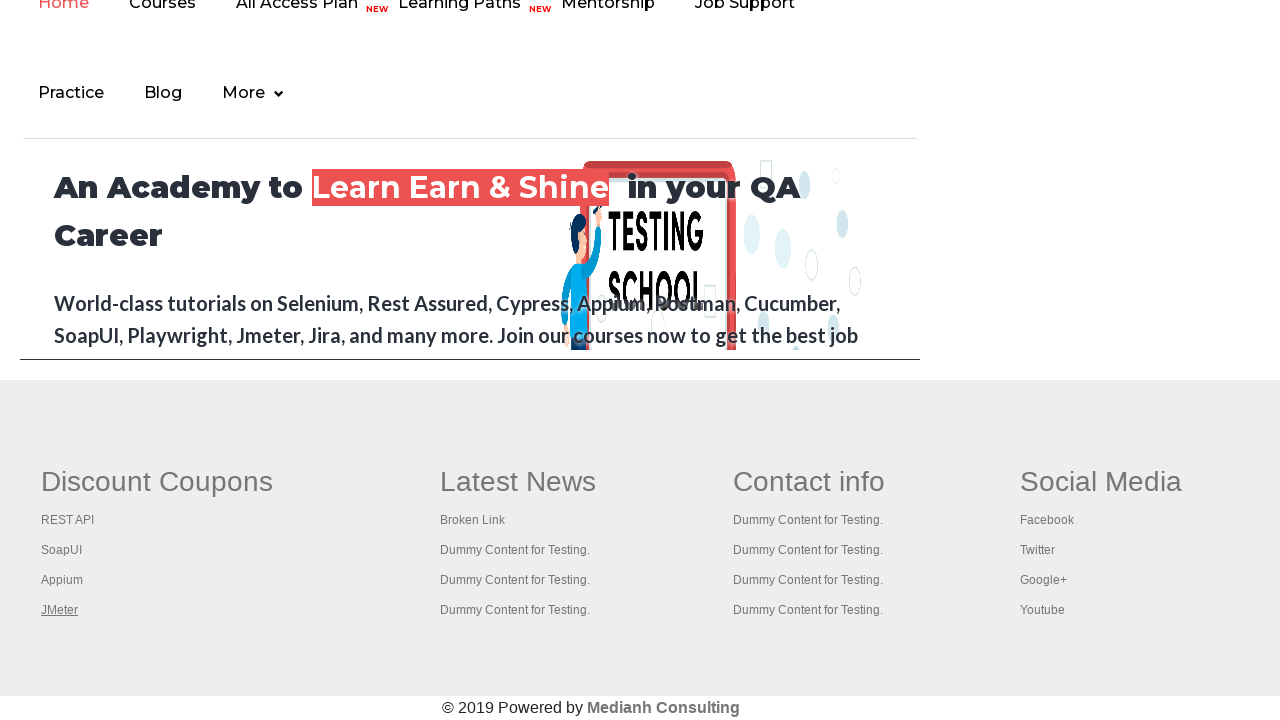

Switched focus to a tab
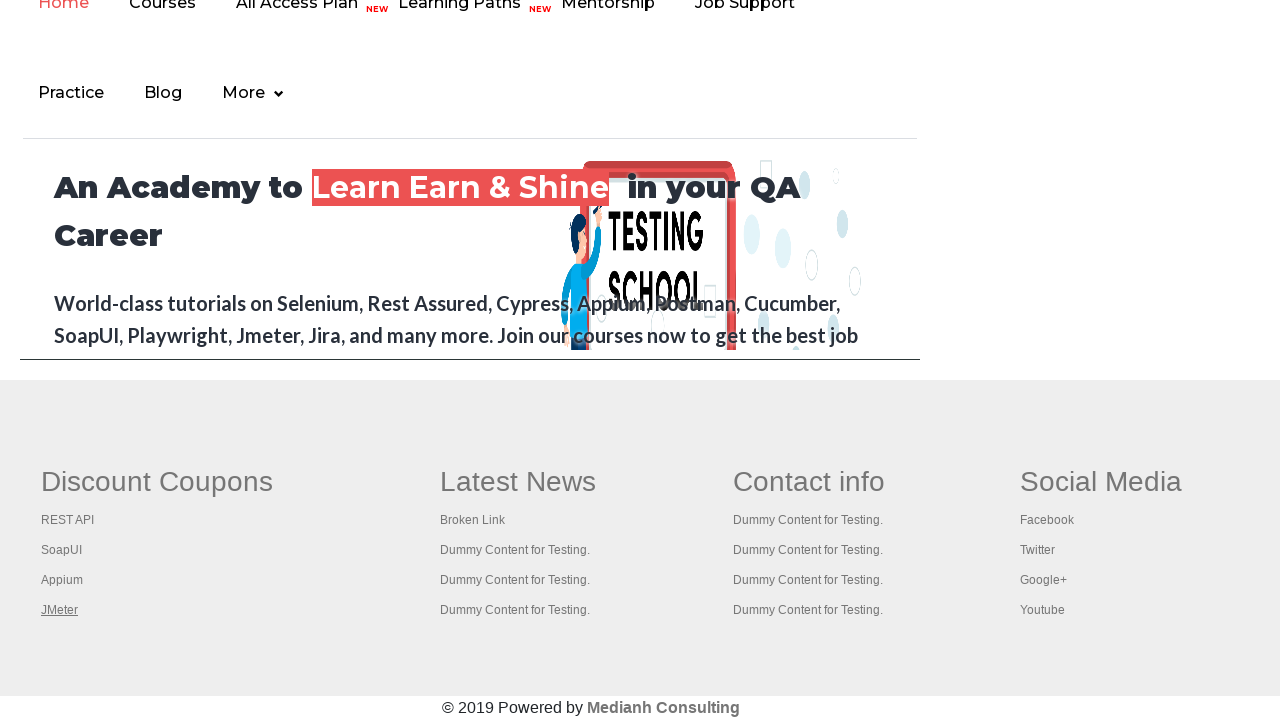

Waited for tab page to load (domcontentloaded state)
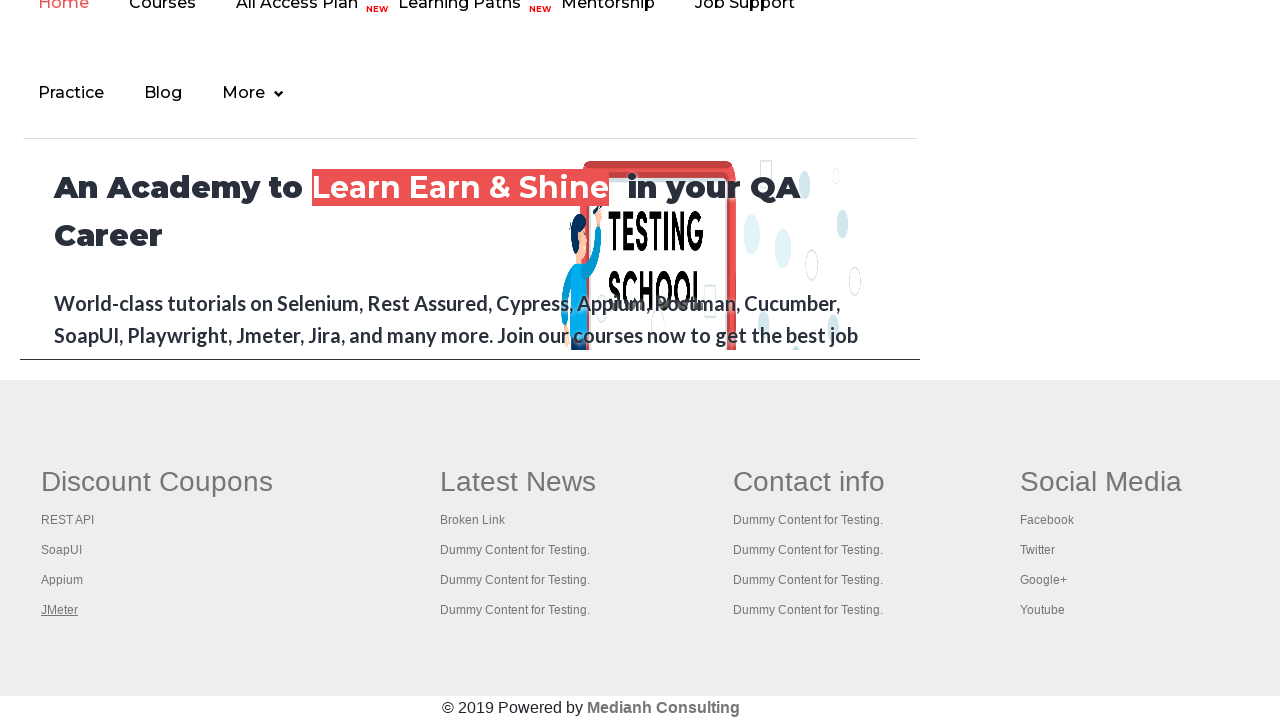

Retrieved page title: 'Practice Page'
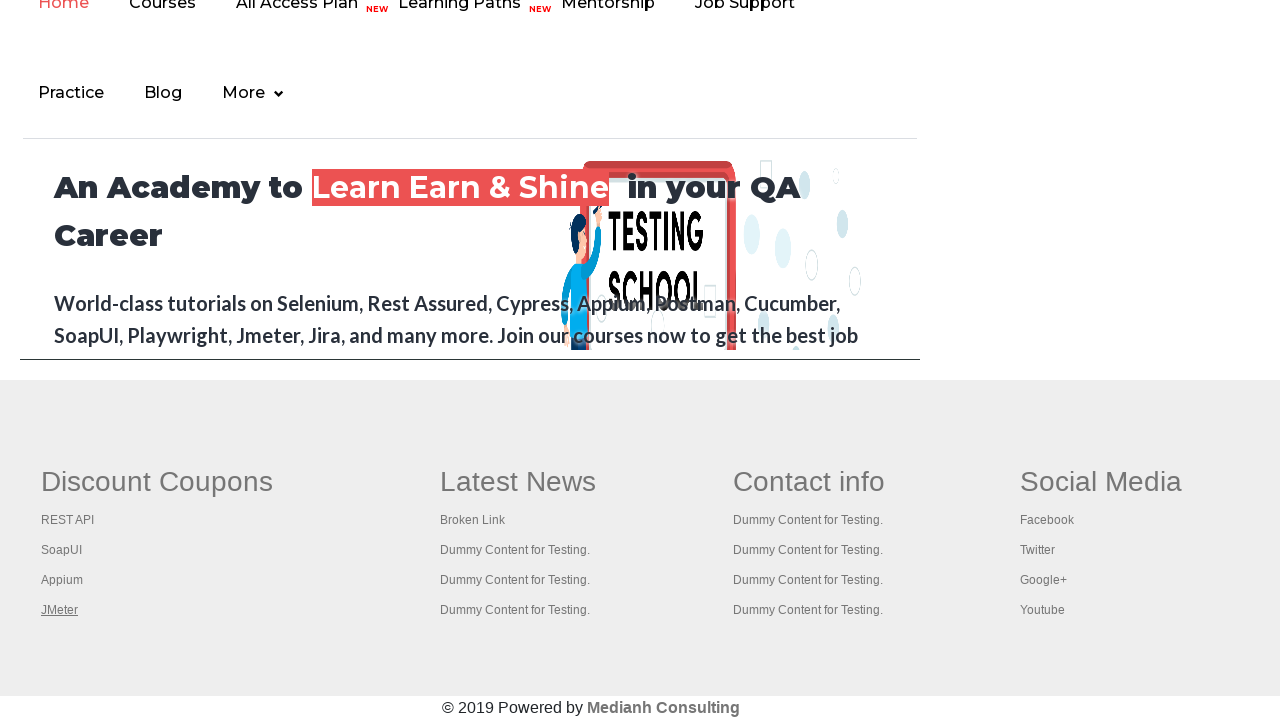

Switched focus to a tab
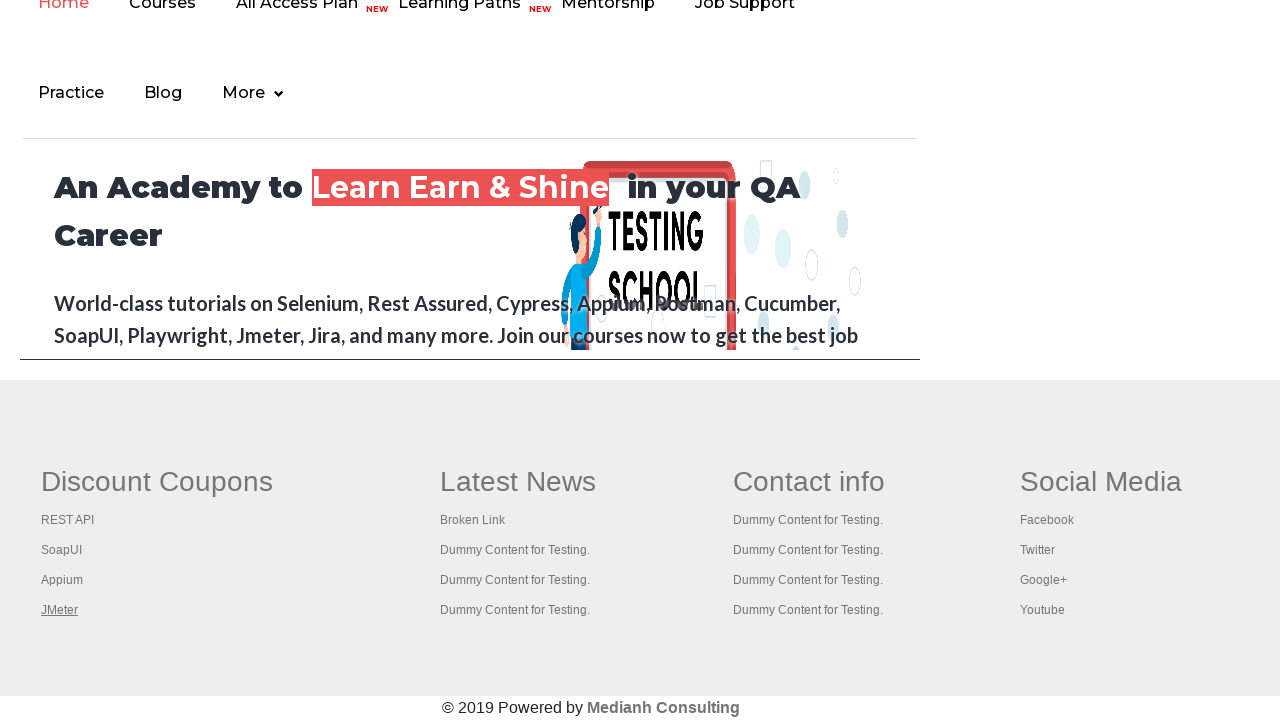

Waited for tab page to load (domcontentloaded state)
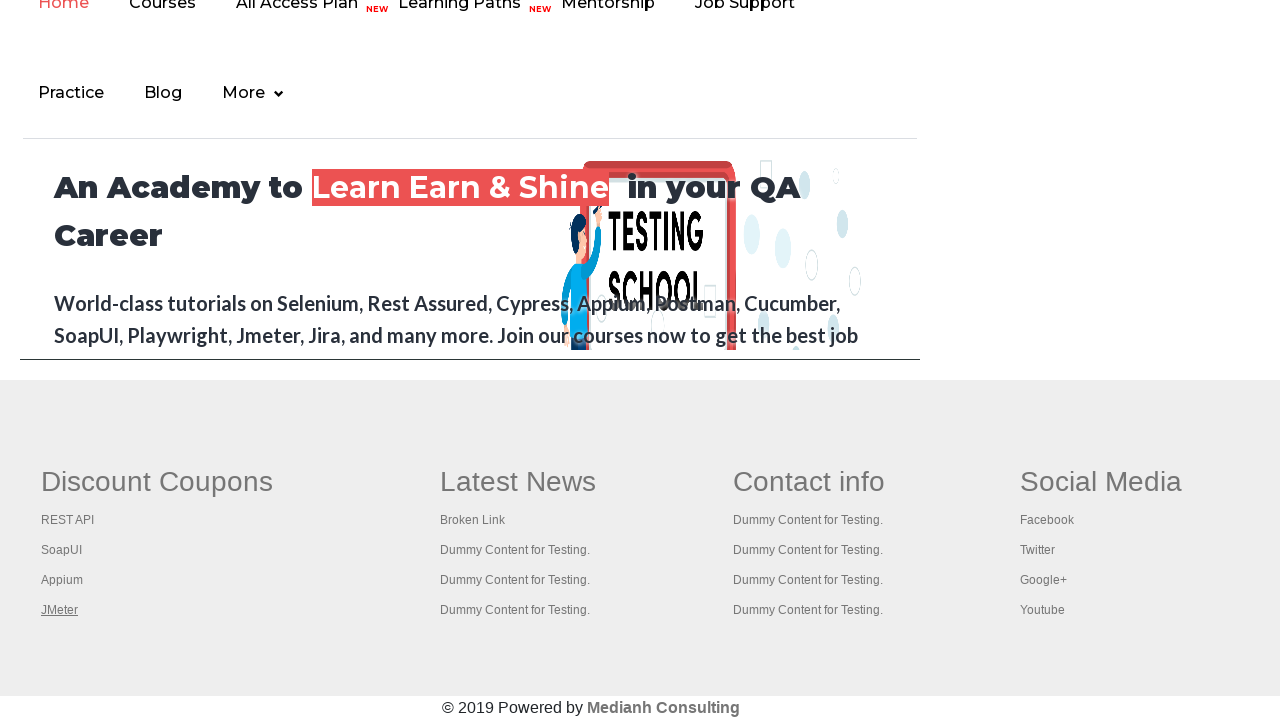

Retrieved page title: 'REST API Tutorial'
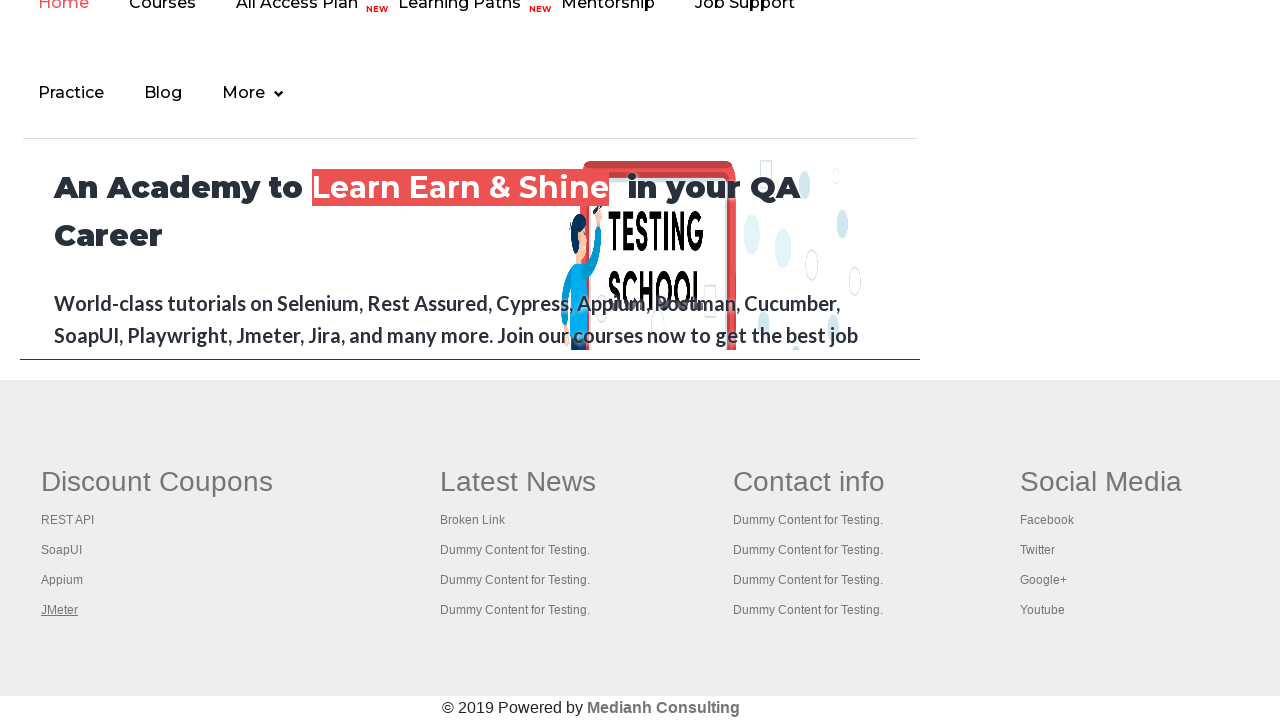

Switched focus to a tab
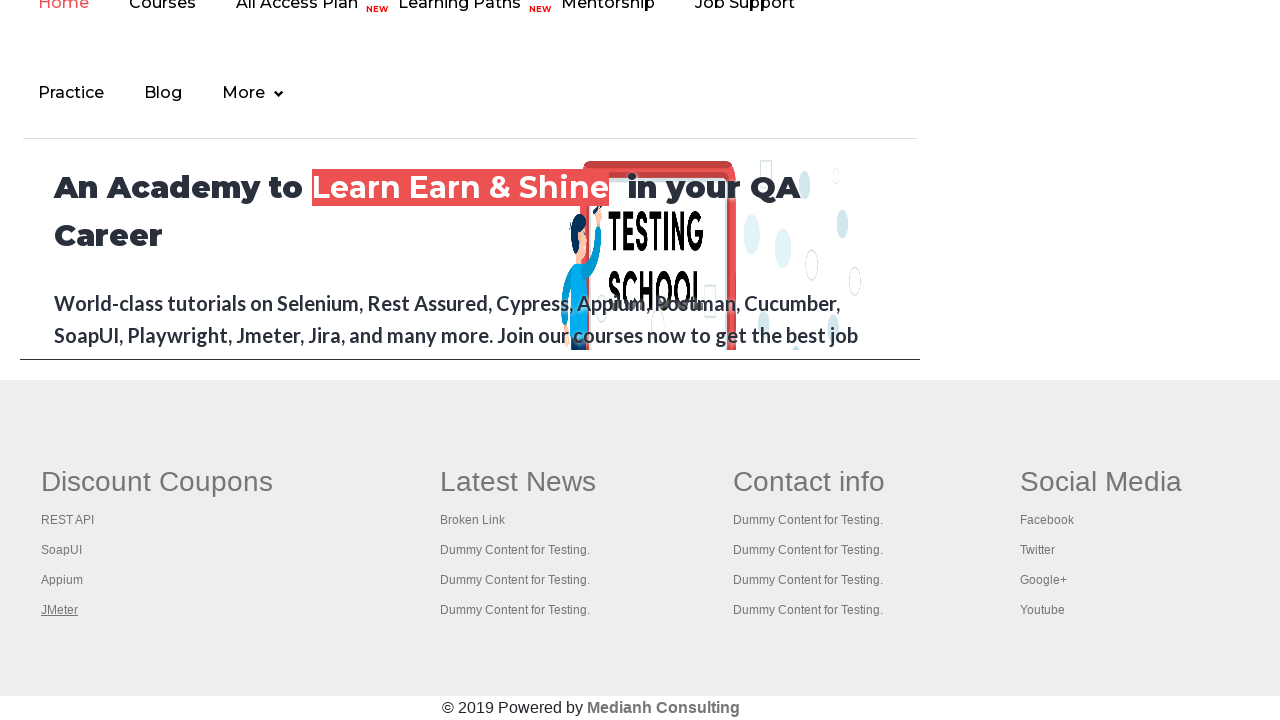

Waited for tab page to load (domcontentloaded state)
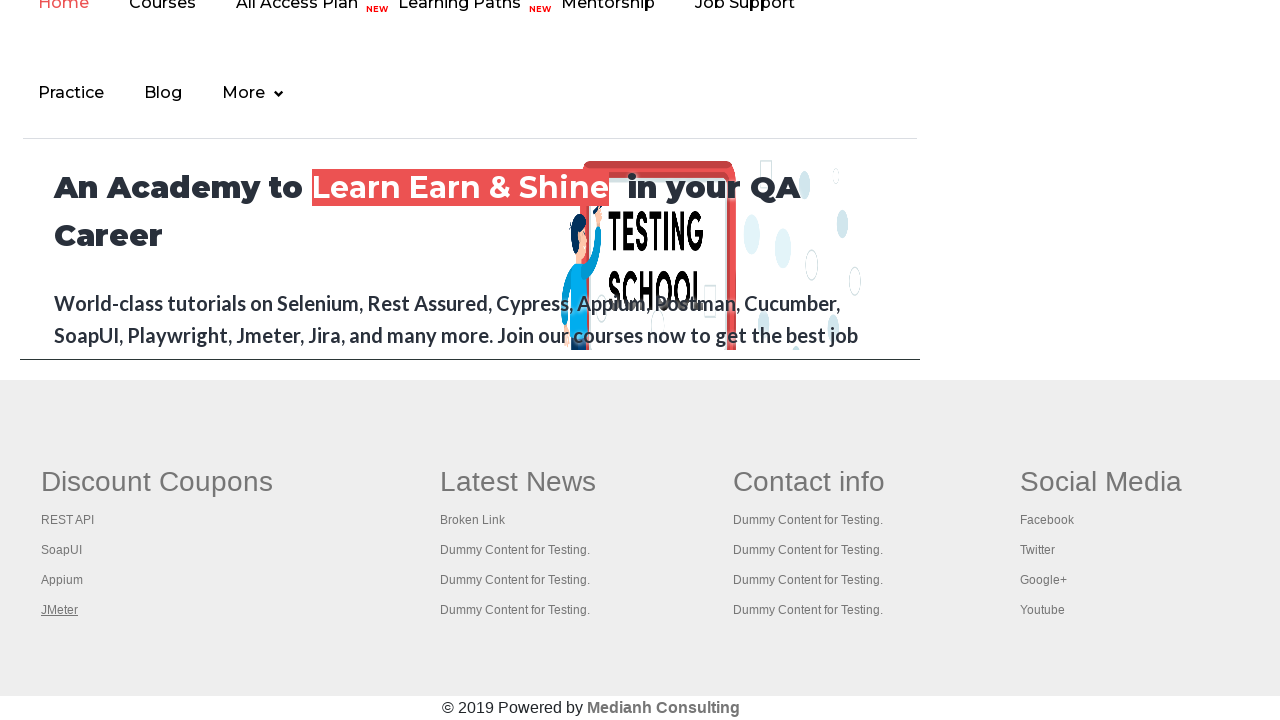

Retrieved page title: 'The World’s Most Popular API Testing Tool | SoapUI'
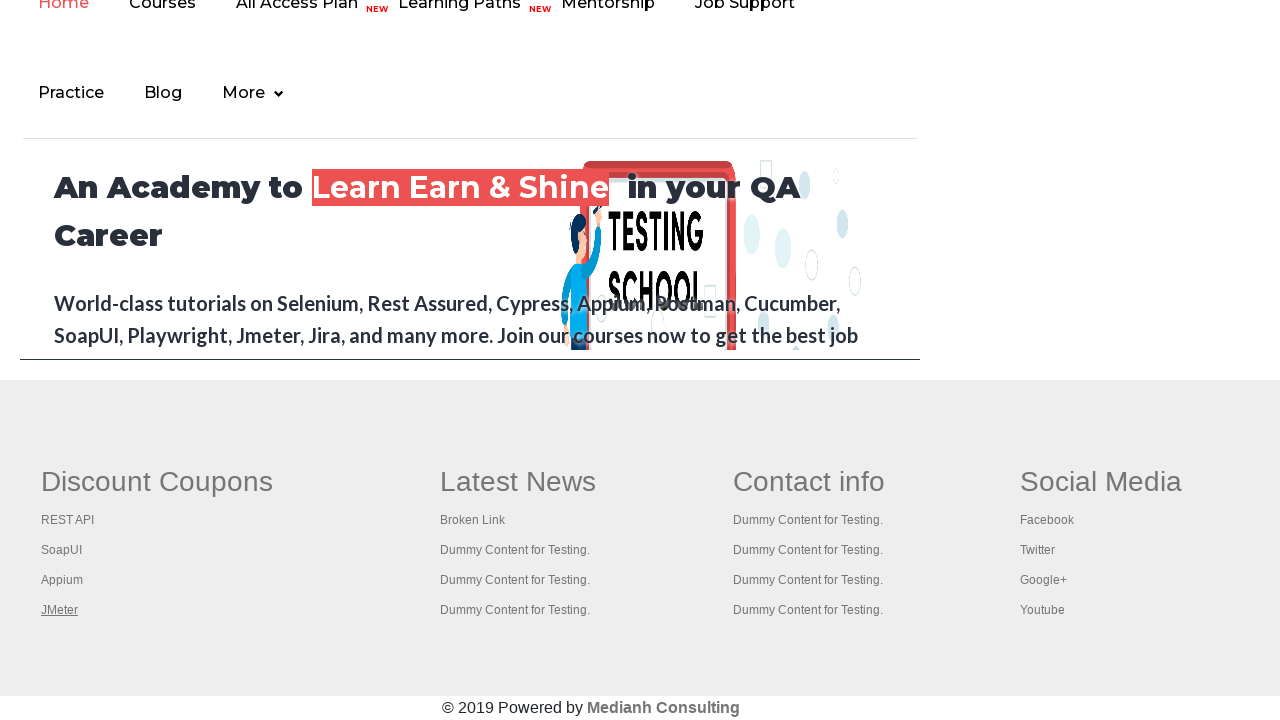

Switched focus to a tab
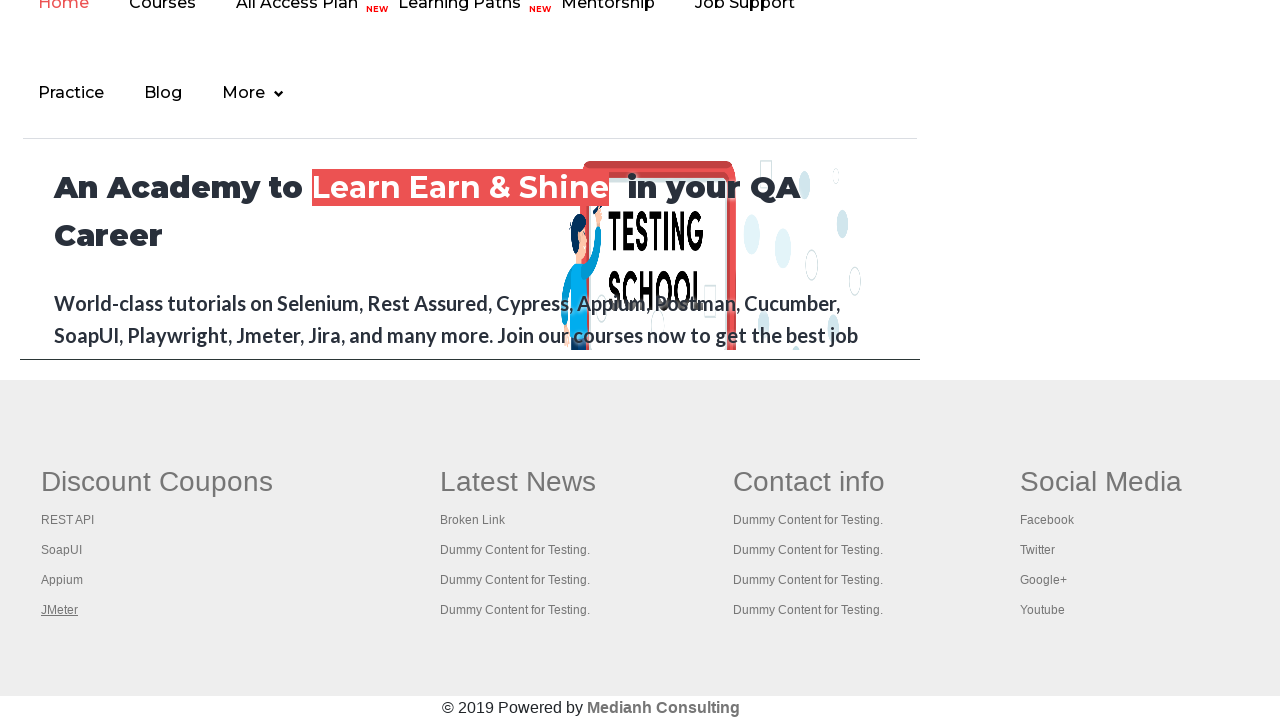

Waited for tab page to load (domcontentloaded state)
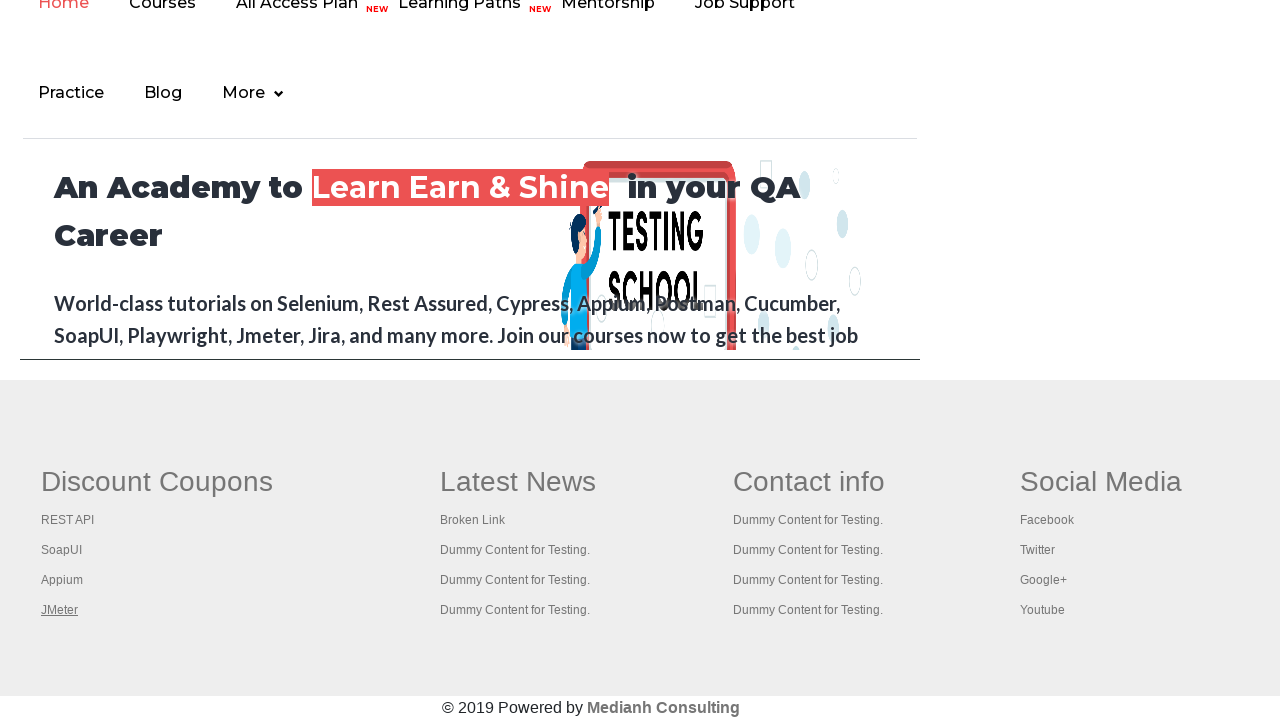

Retrieved page title: 'Appium tutorial for Mobile Apps testing | RahulShetty Academy | Rahul'
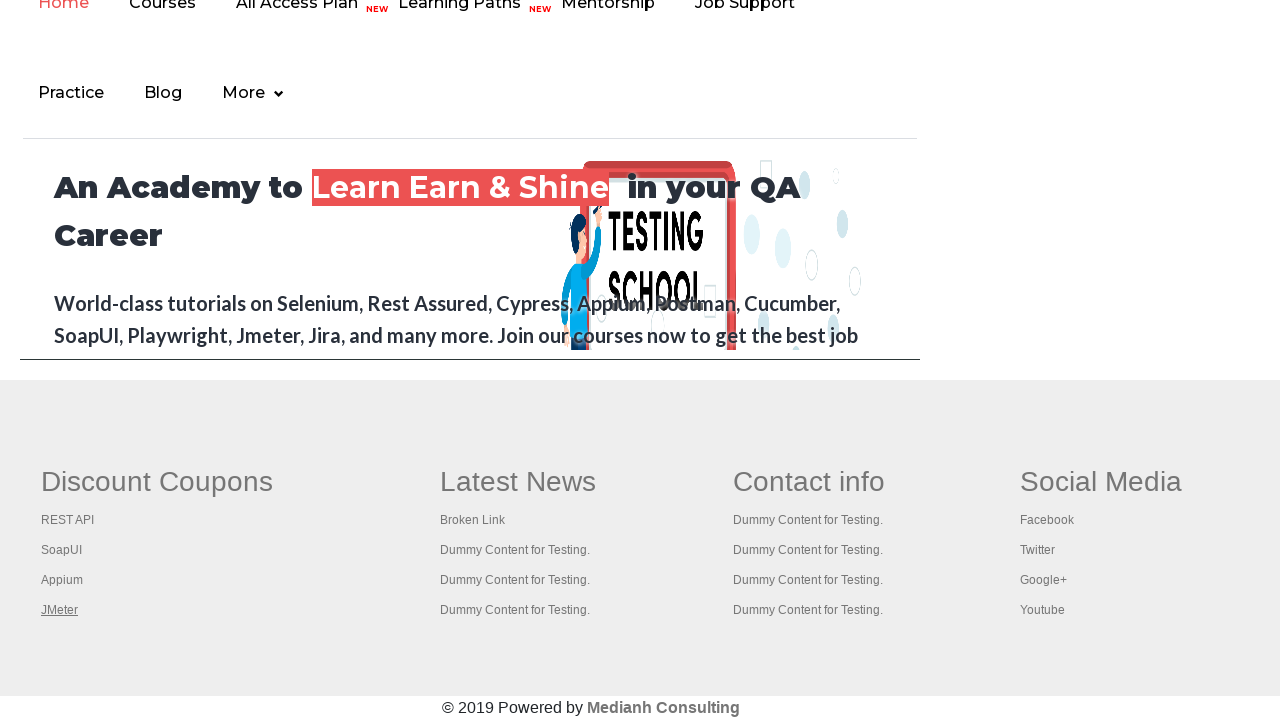

Switched focus to a tab
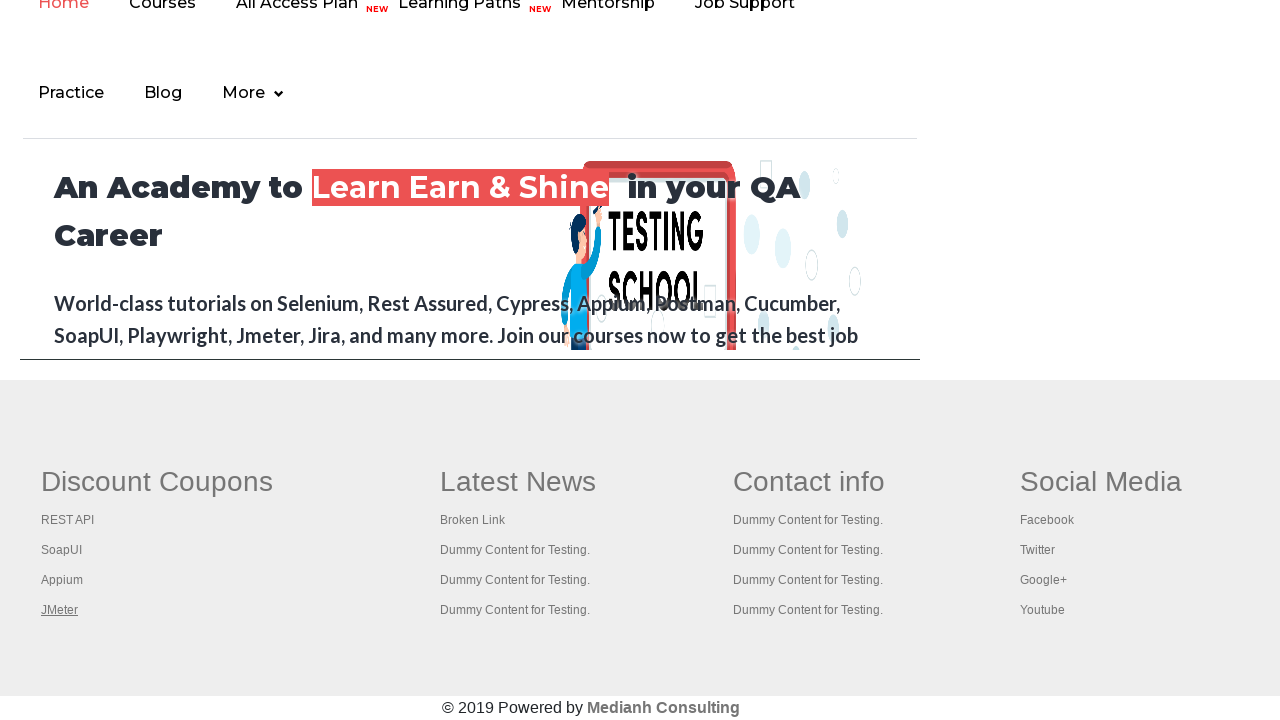

Waited for tab page to load (domcontentloaded state)
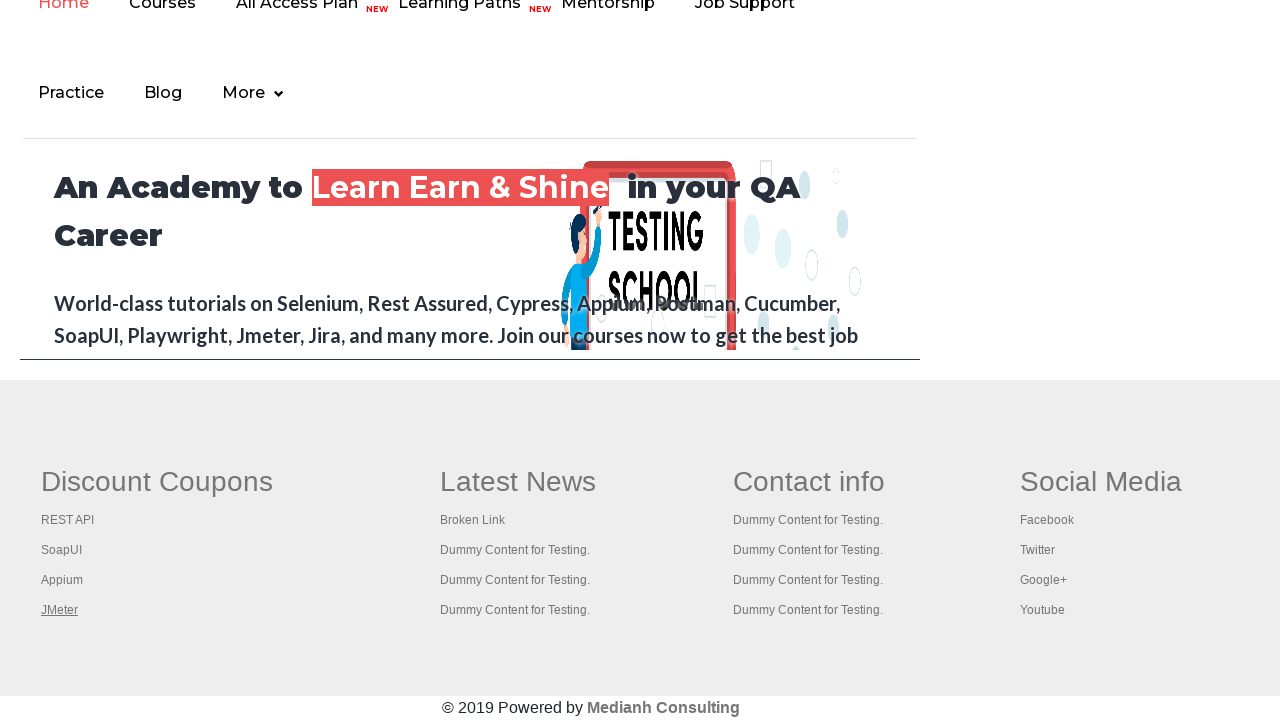

Retrieved page title: 'Apache JMeter - Apache JMeter™'
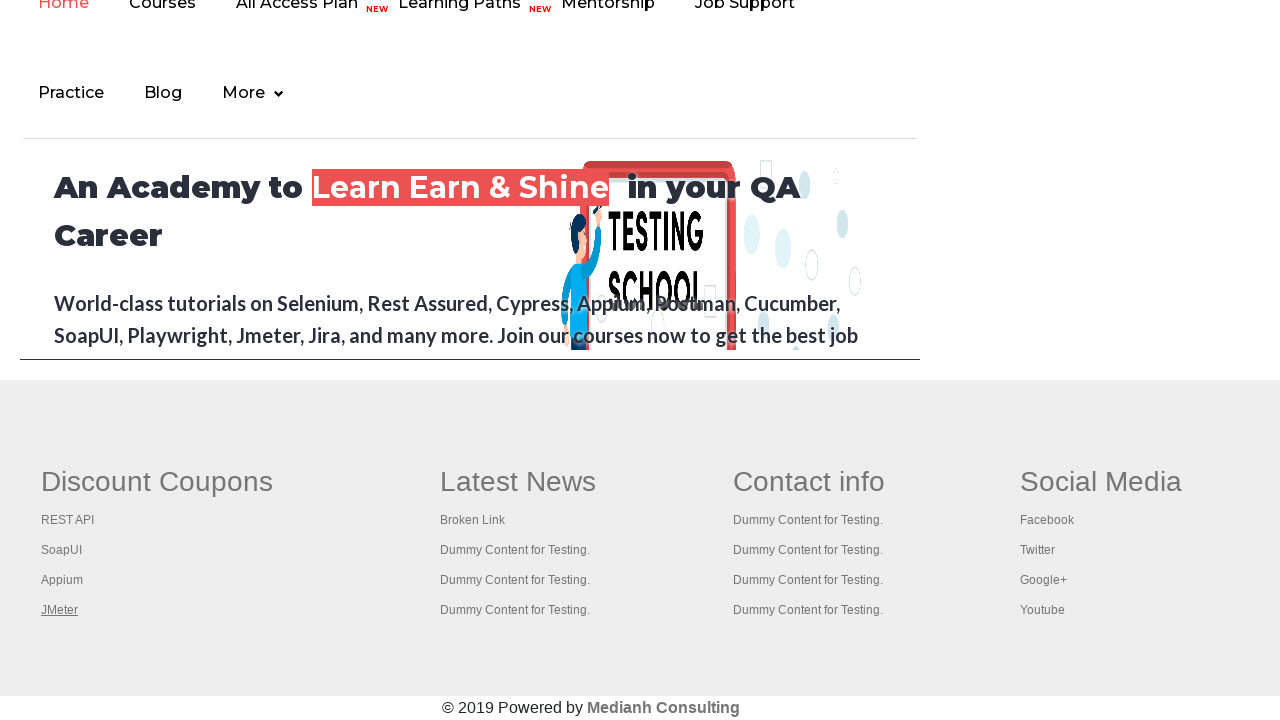

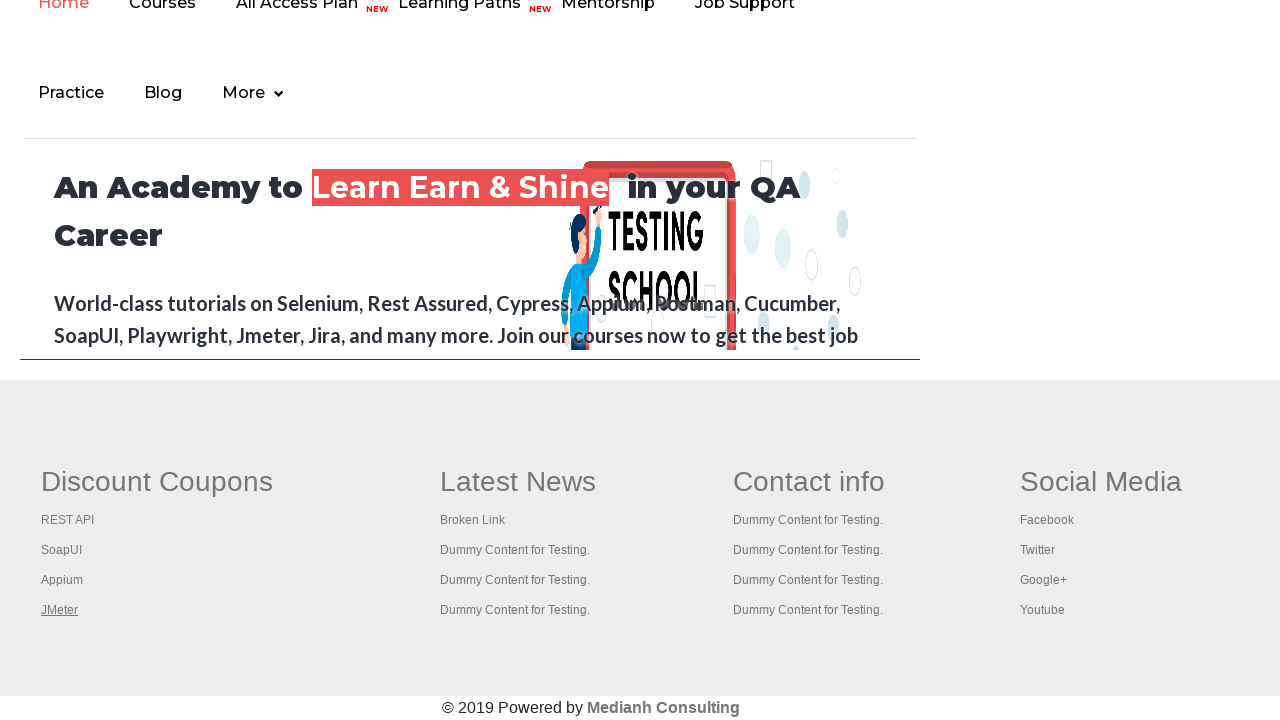